Tests prompt handling by triggering a prompt, entering text, and verifying the output displays the entered text

Starting URL: http://atidcollege.co.il/Xamples/ex_switch_navigation.html

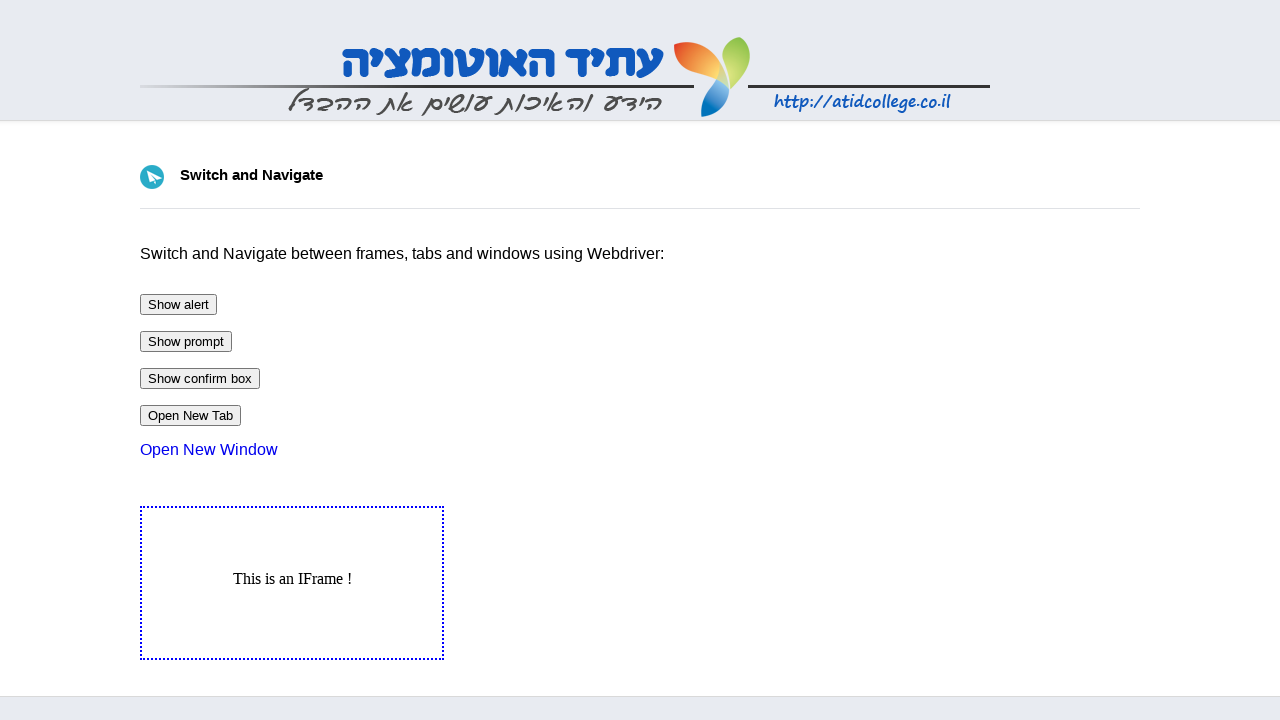

Set up prompt dialog handler to accept with text 'Selenium'
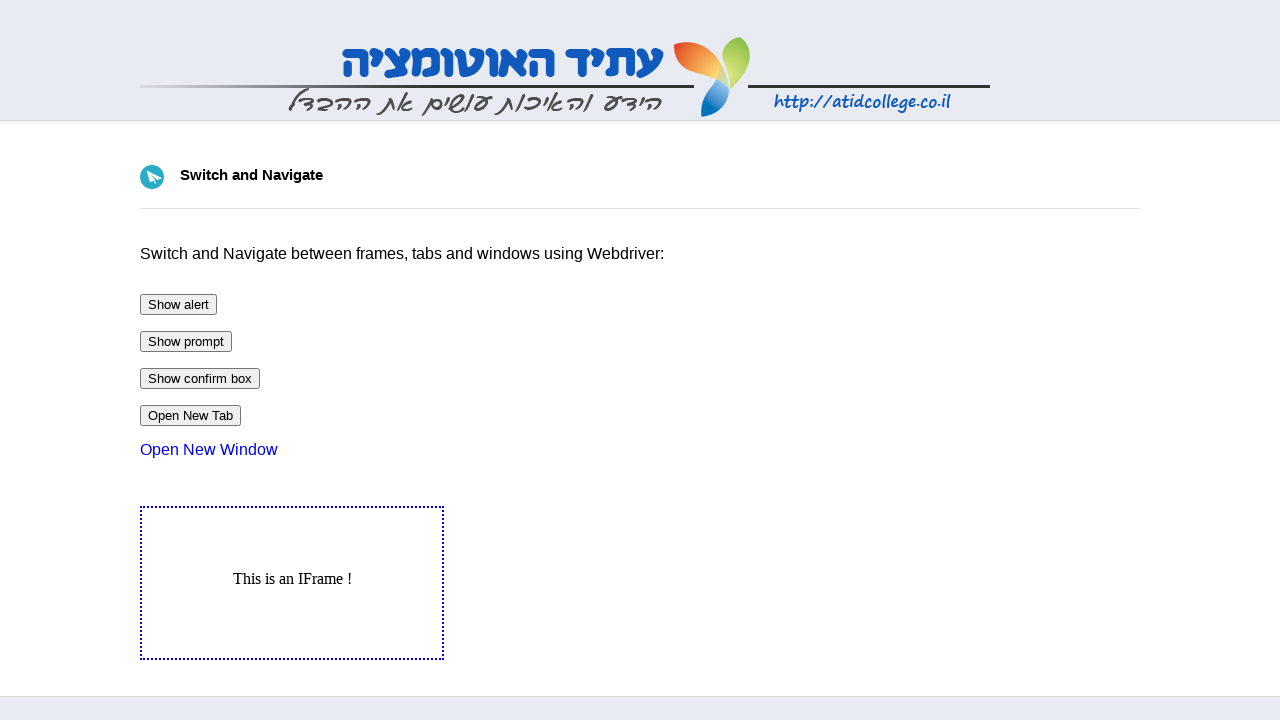

Clicked button to trigger prompt dialog at (186, 342) on #btnPrompt
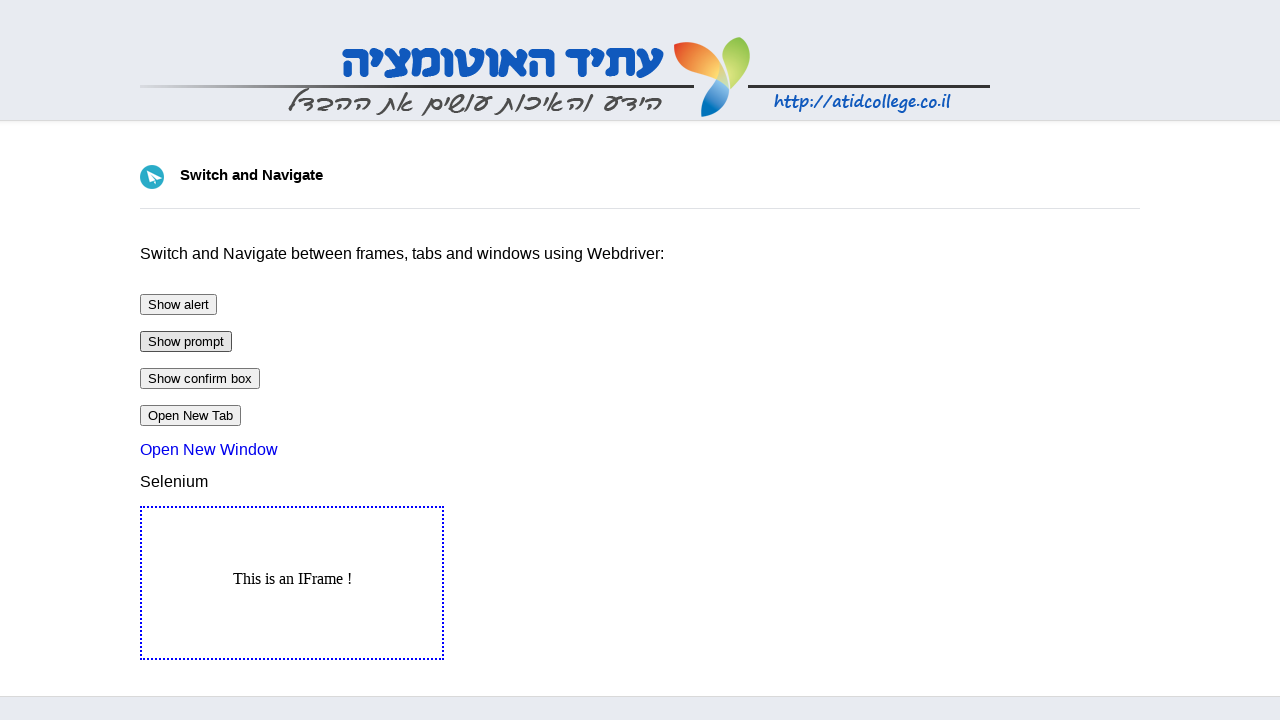

Verified output field displays 'Selenium' from prompt input
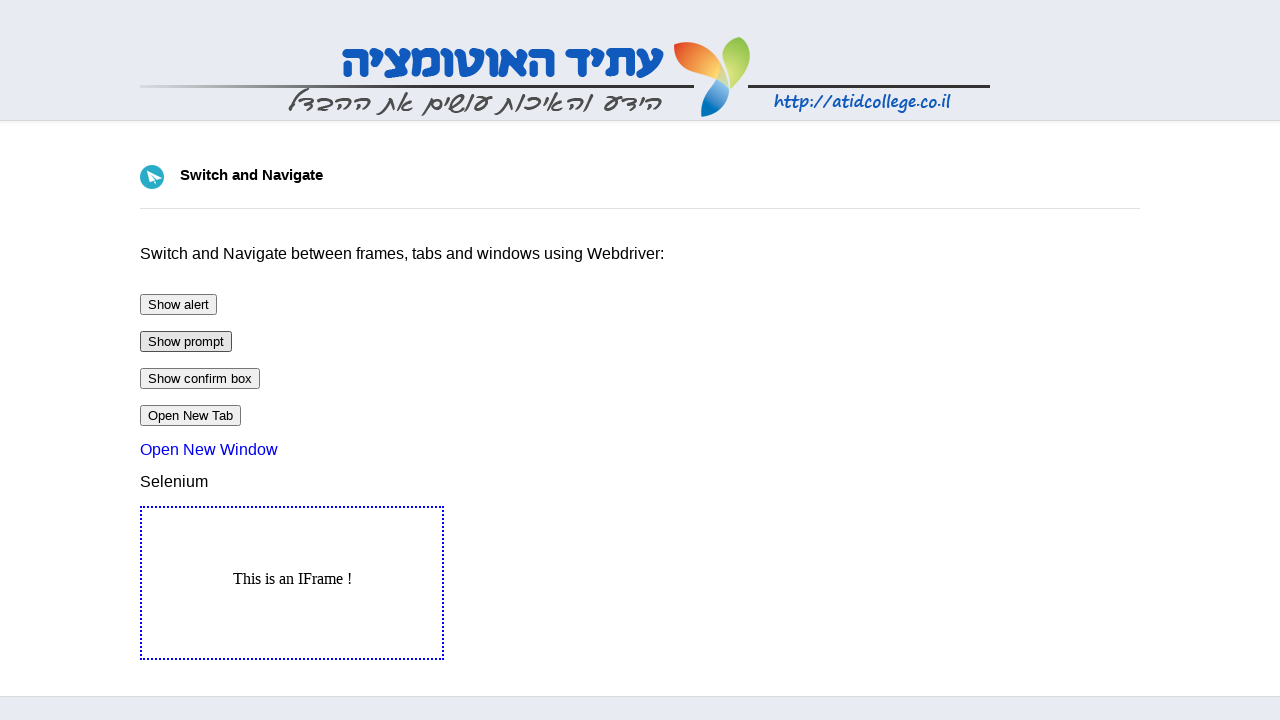

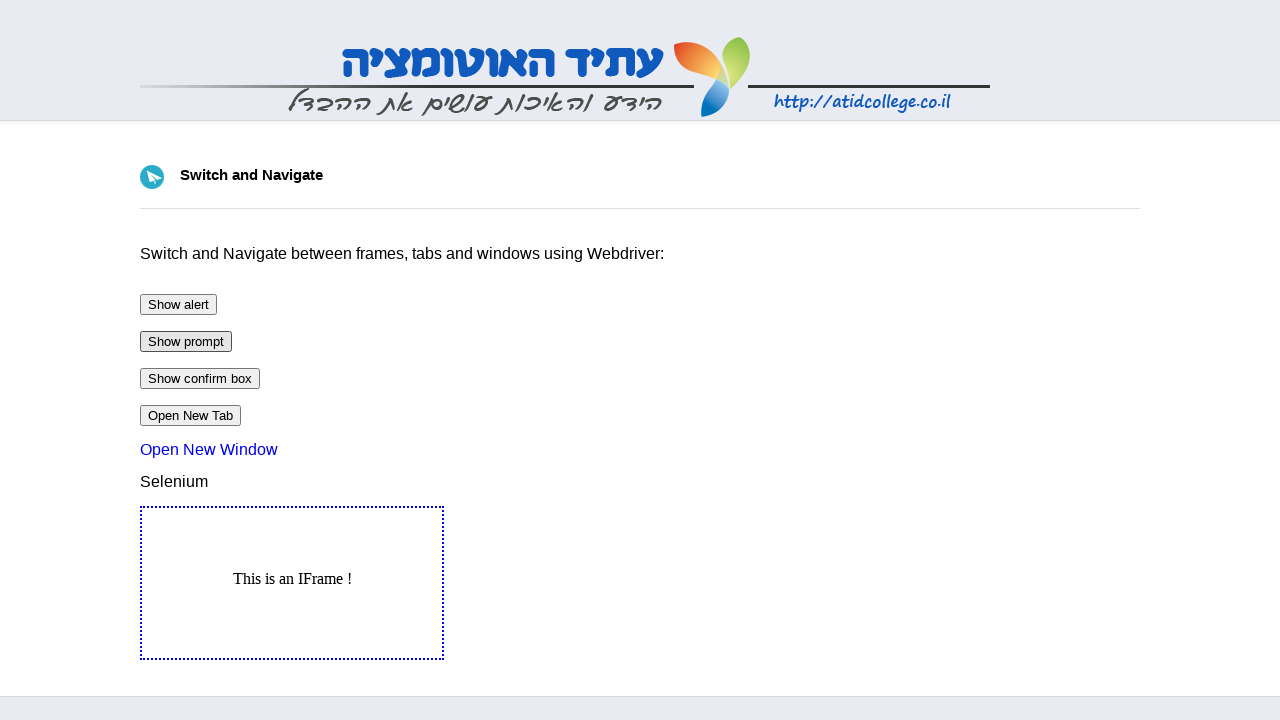